Tests mouse hover functionality by hovering over an element and clicking on a revealed link

Starting URL: https://rahulshettyacademy.com/AutomationPractice/

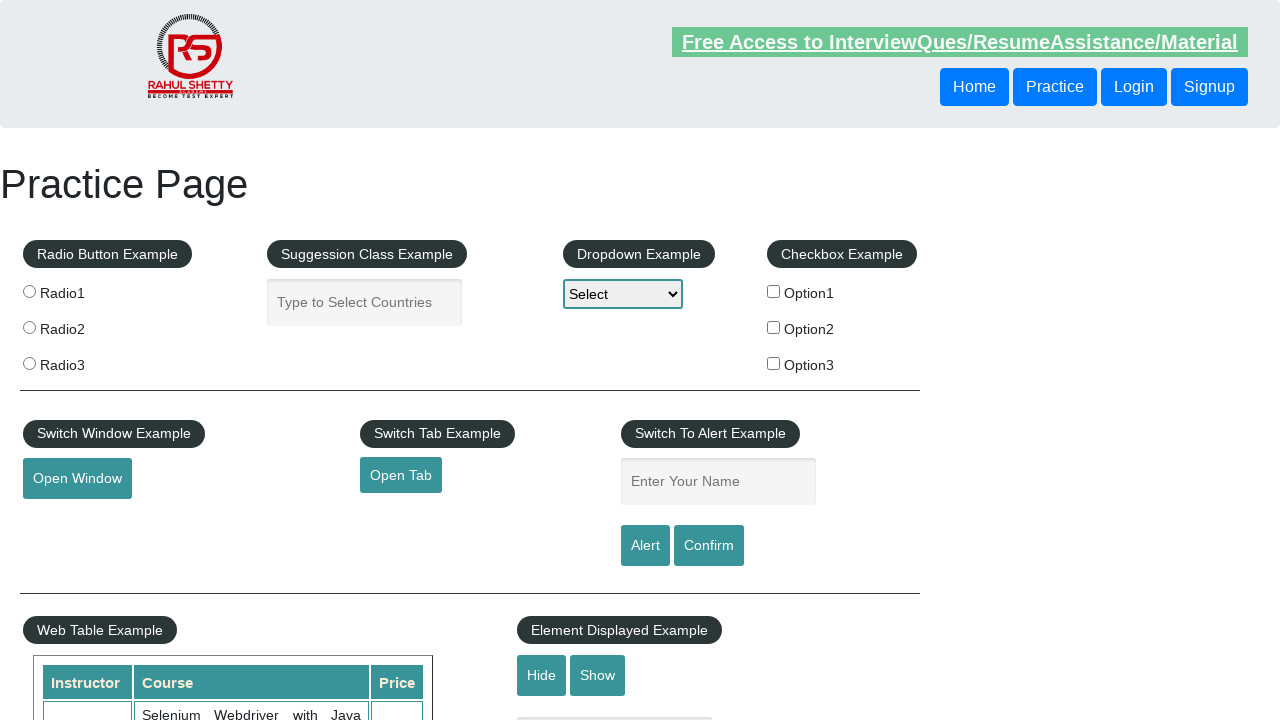

Hovered over mousehover element to reveal hidden menu at (83, 361) on #mousehover
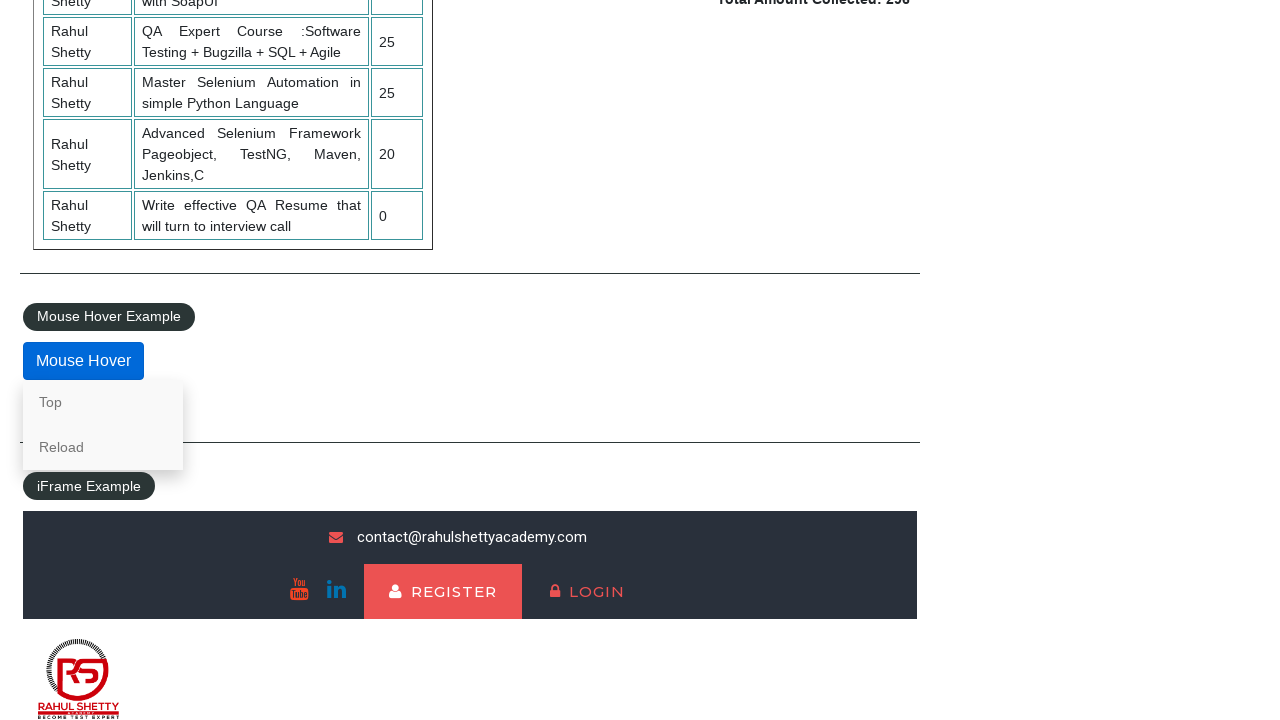

Clicked on the Reload link that was revealed by hover at (103, 447) on text=Reload
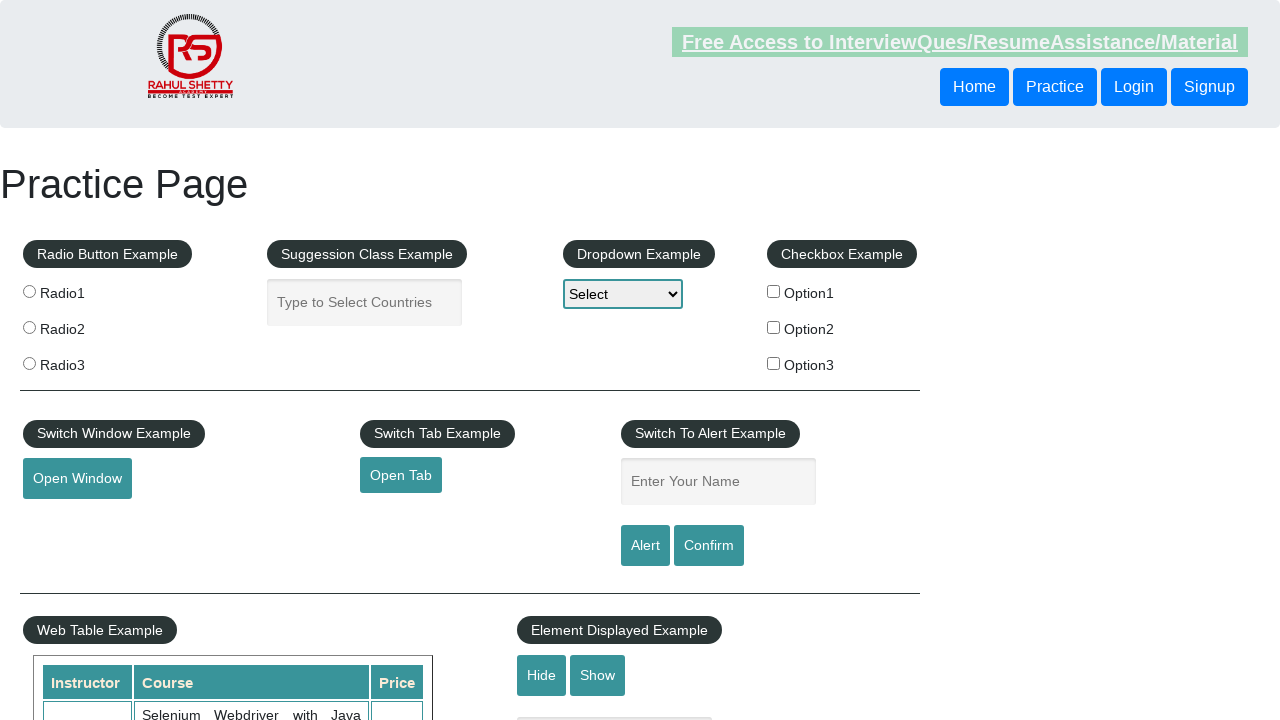

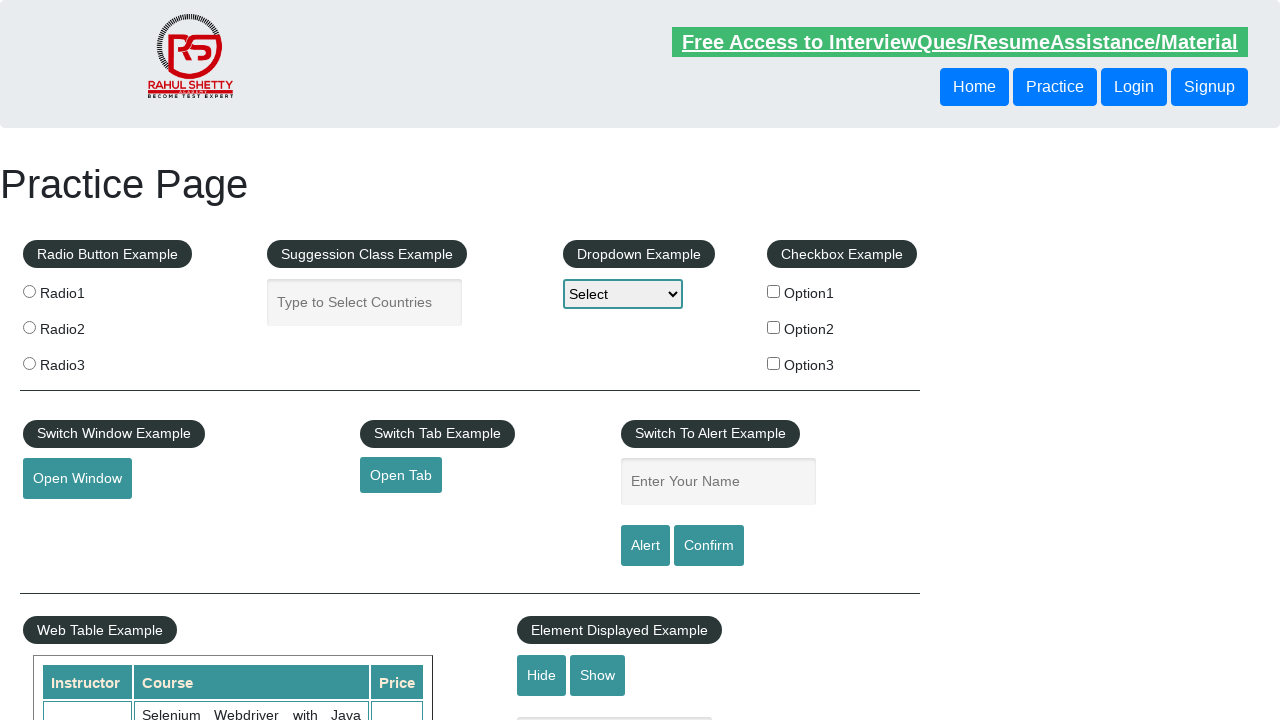